Navigates to the HMSA homepage and clicks the "Find a Doctor" link to access the provider search page

Starting URL: http://hmsa.com

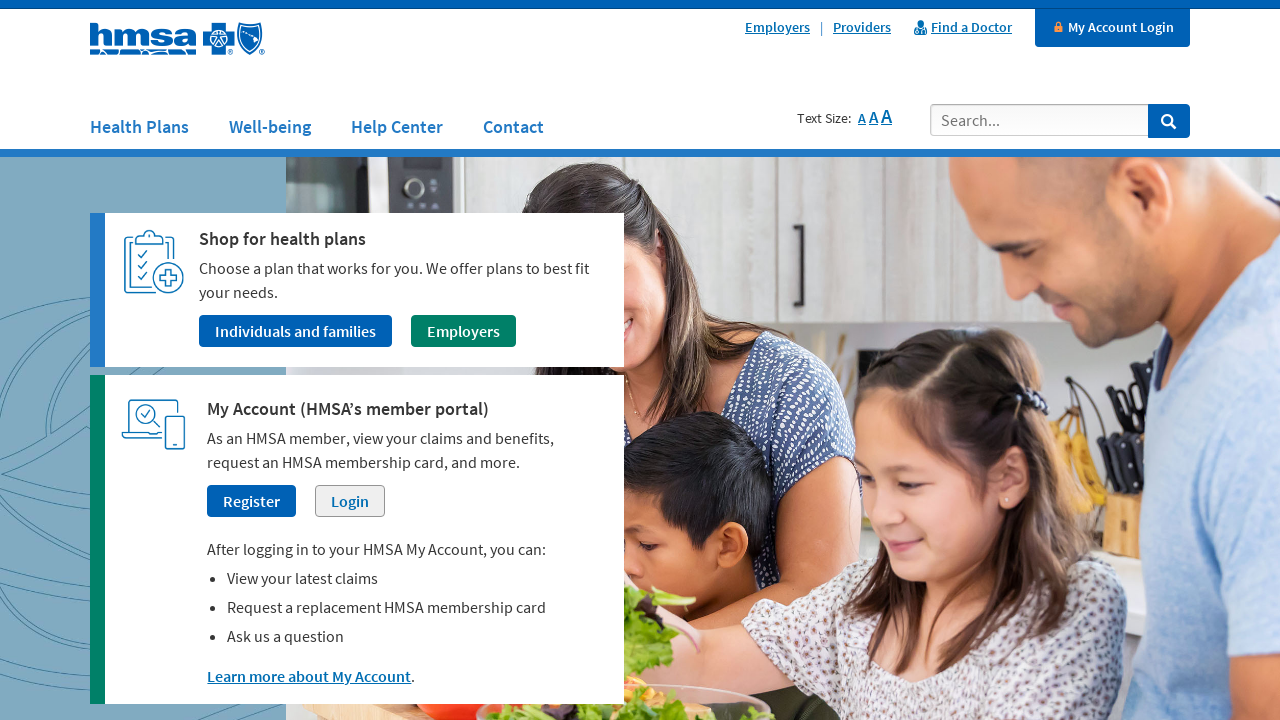

Navigated to HMSA homepage
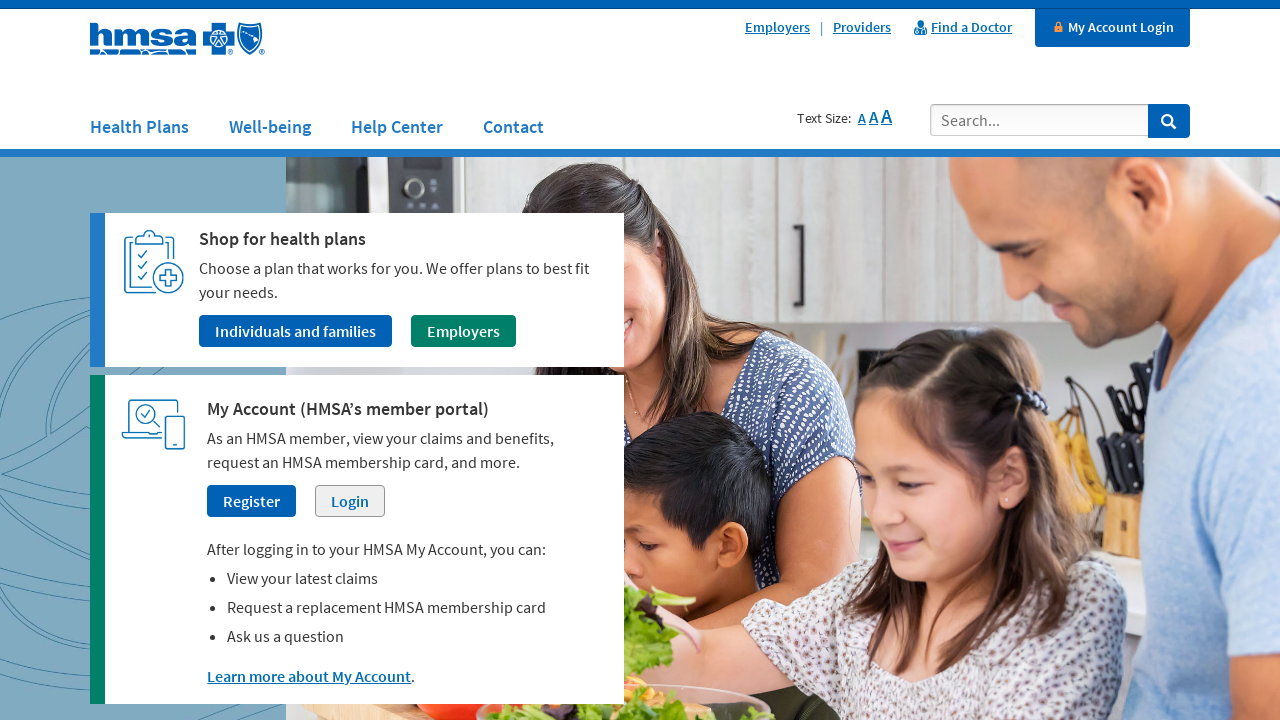

Clicked 'Find a Doctor' link at (921, 28) on a:text('Find a Doctor')
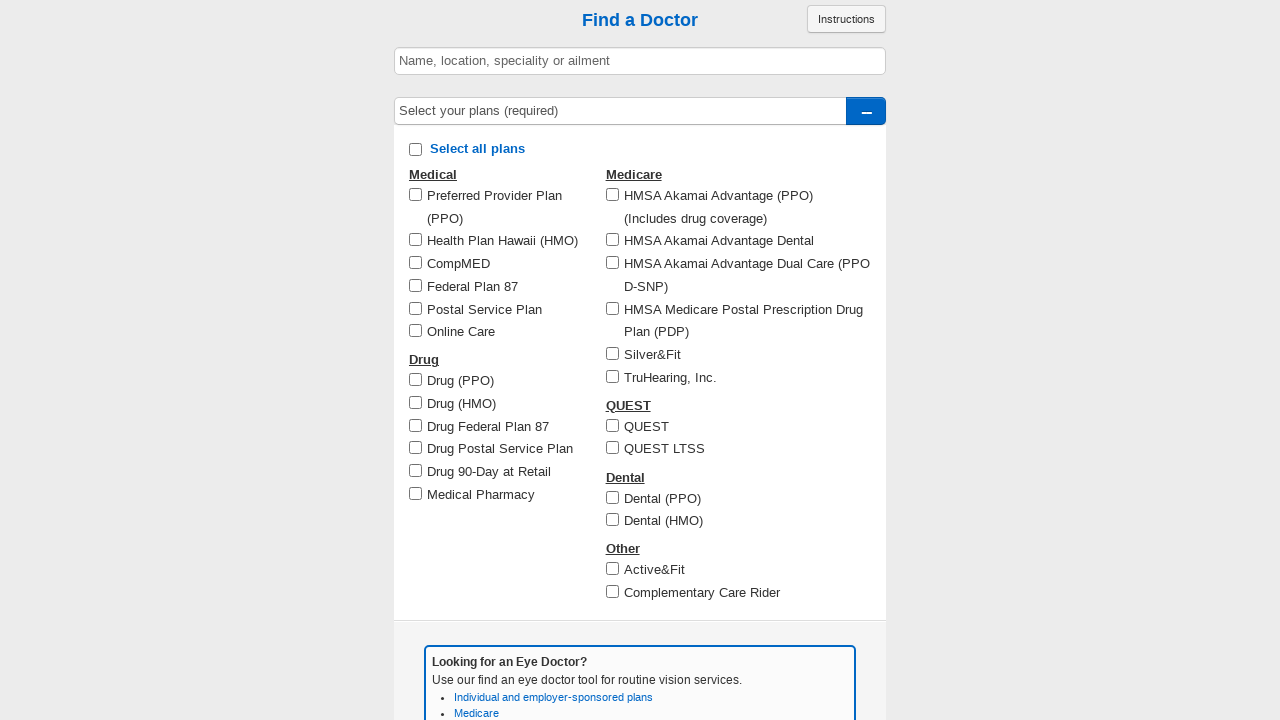

Provider search page loaded successfully
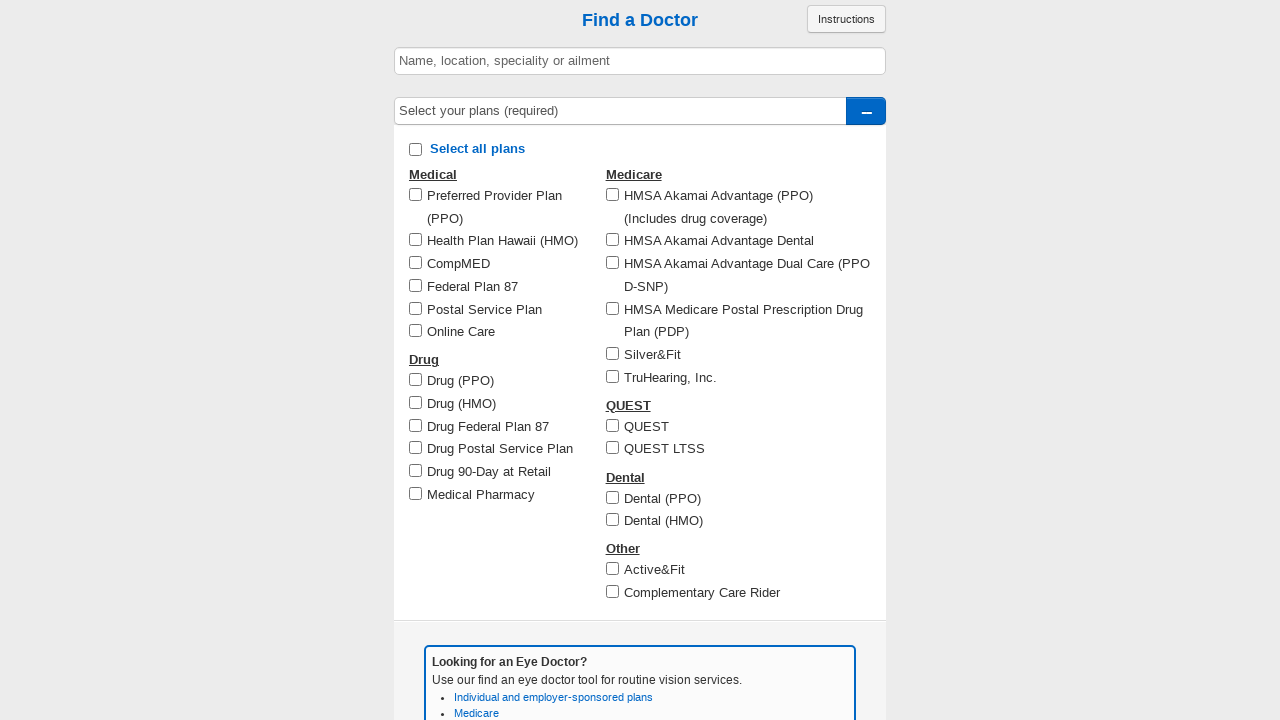

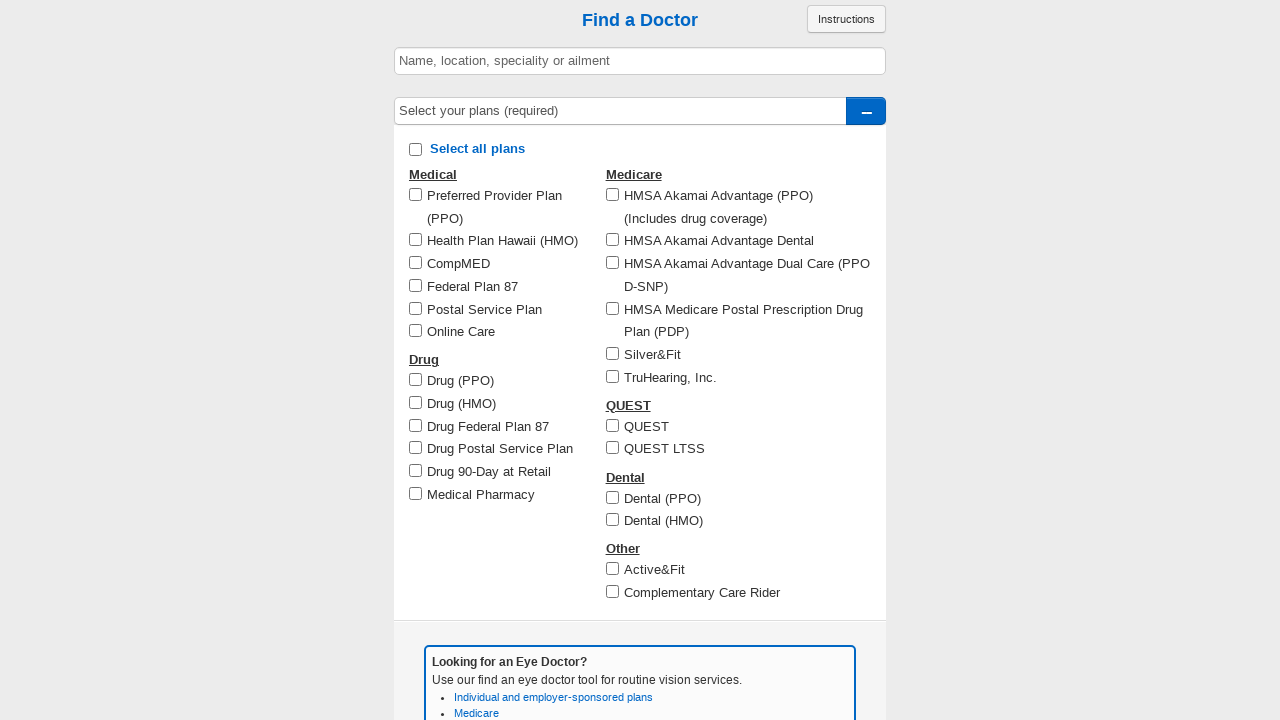